Tests A/B test opt-out by navigating to the A/B test page, verifying the initial heading shows a test variant, then adding an opt-out cookie, refreshing, and confirming the page shows "No A/B Test".

Starting URL: http://the-internet.herokuapp.com/abtest

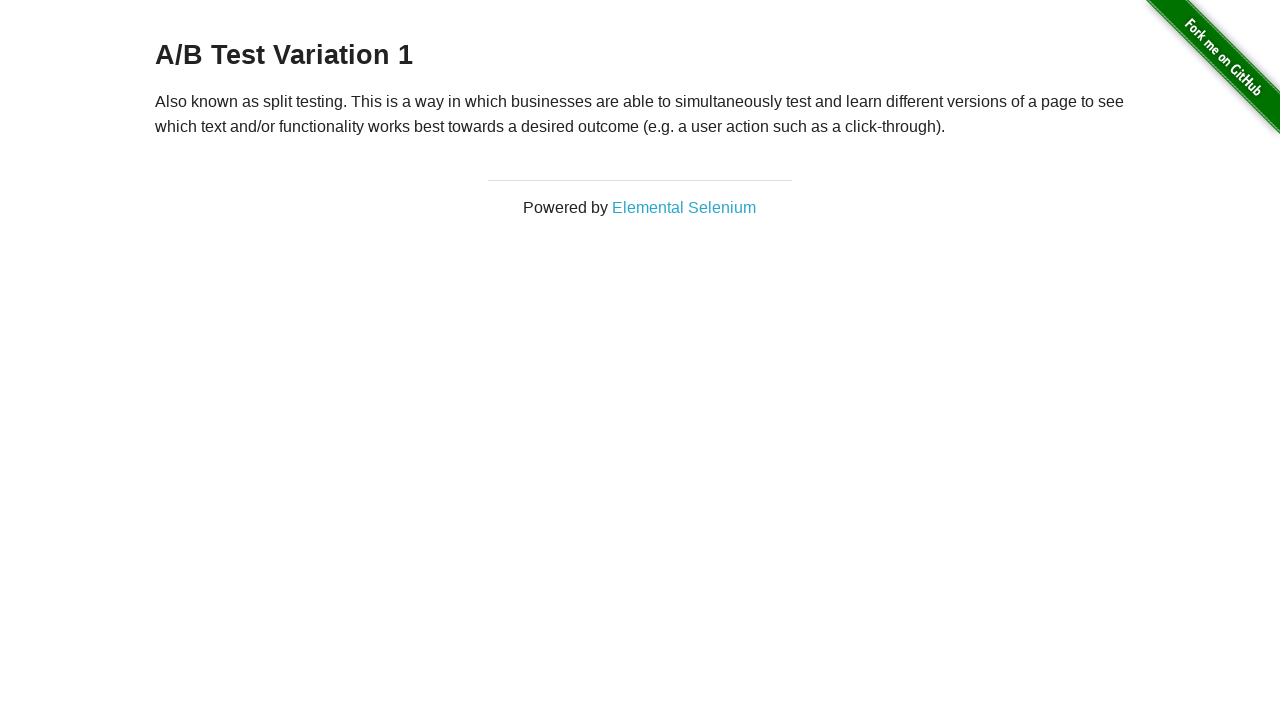

Retrieved initial heading text from A/B test page
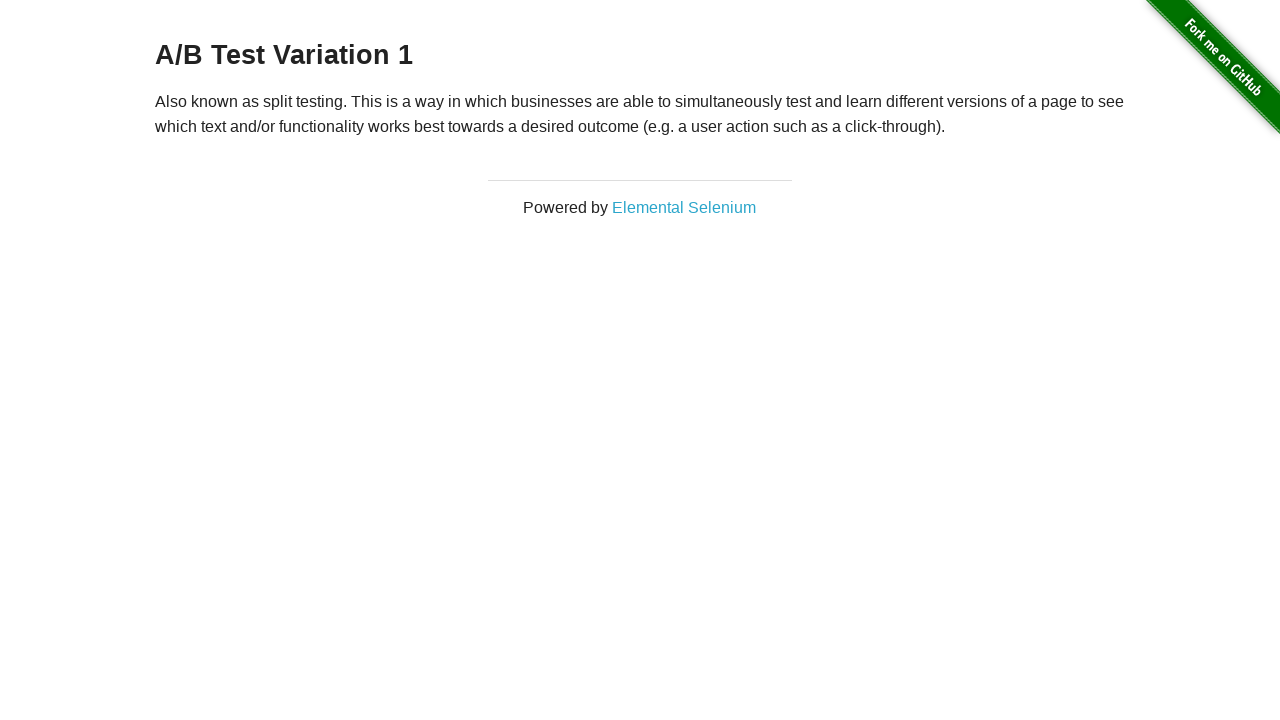

Verified heading shows a test variant (Variation 1 or Control)
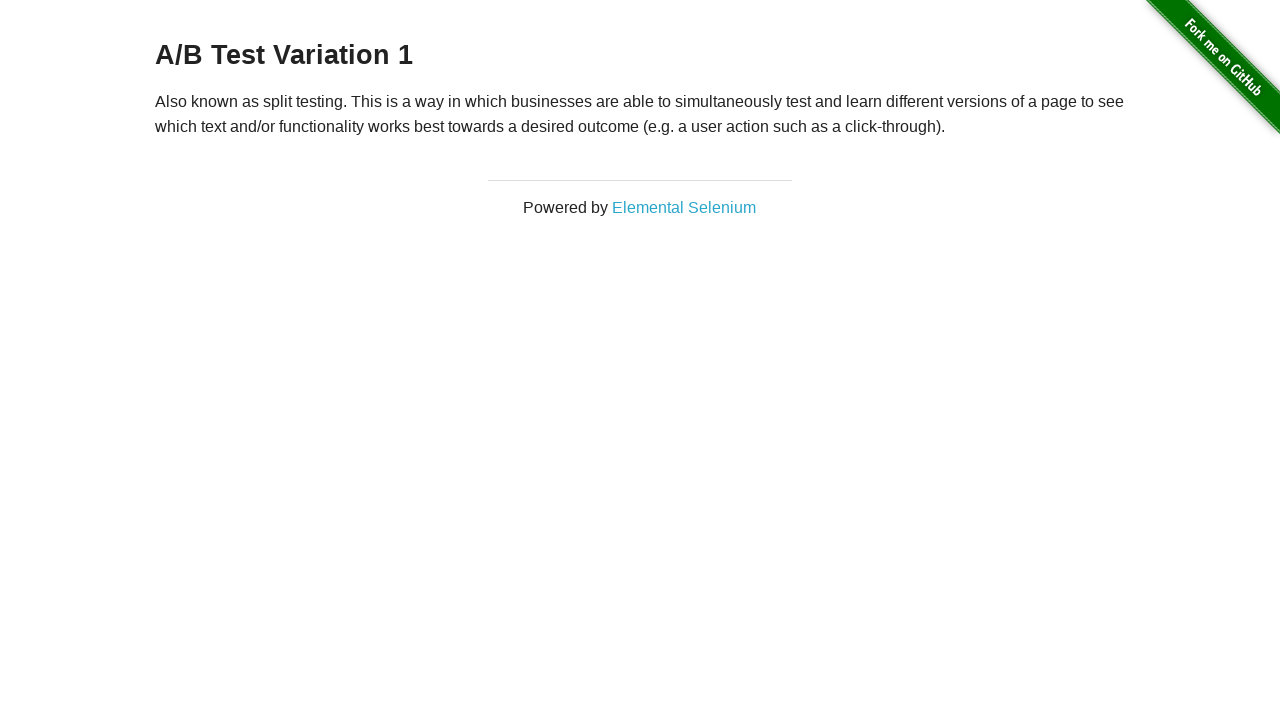

Added optimizelyOptOut cookie to context
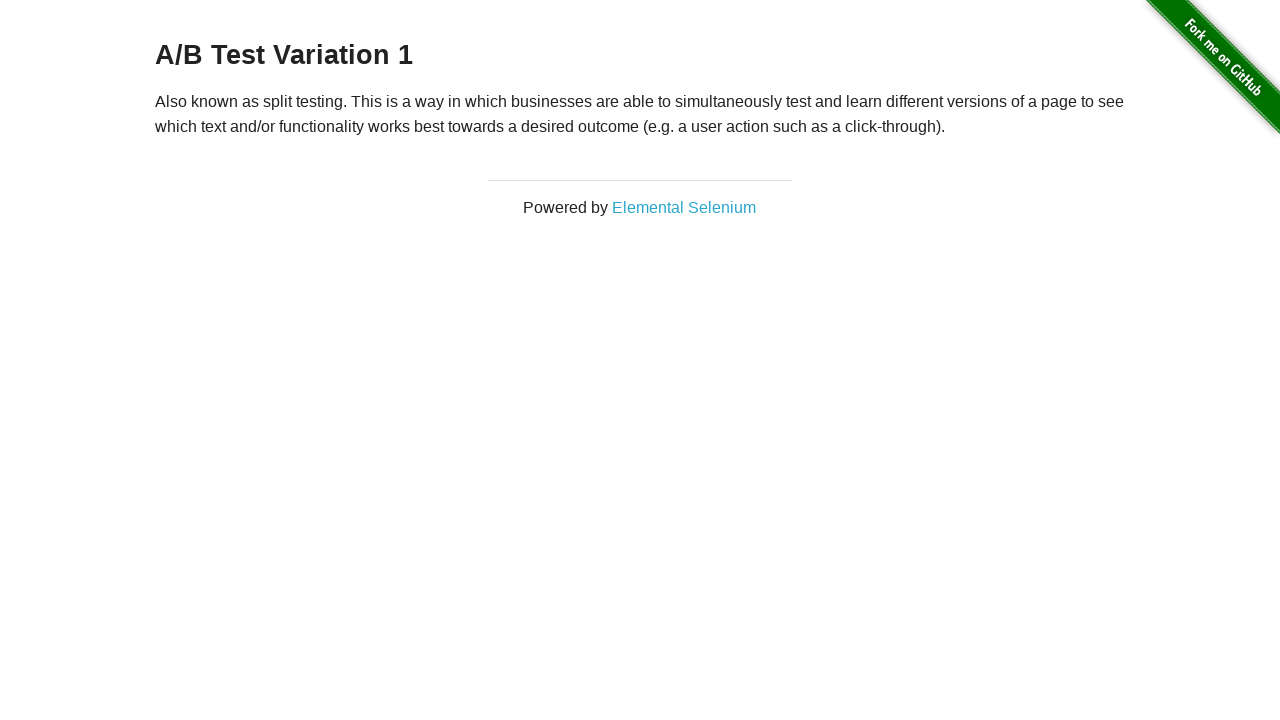

Reloaded page to apply opt-out cookie
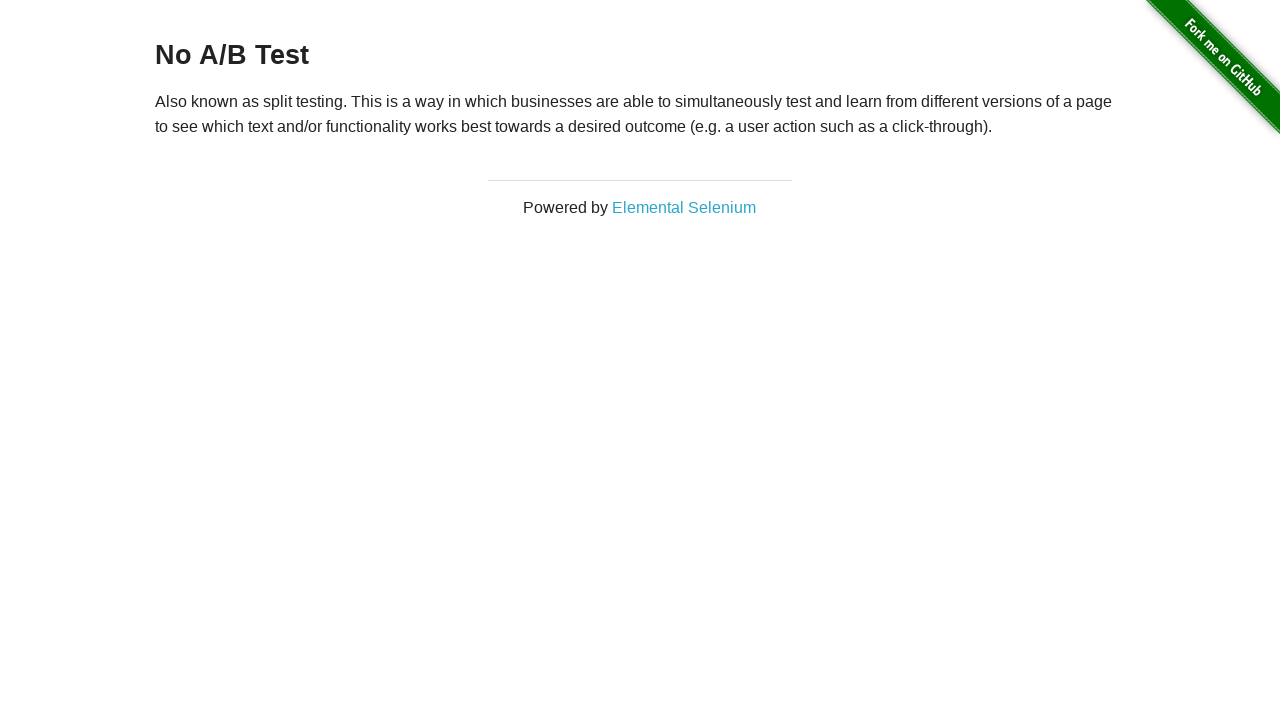

Retrieved heading text after page reload
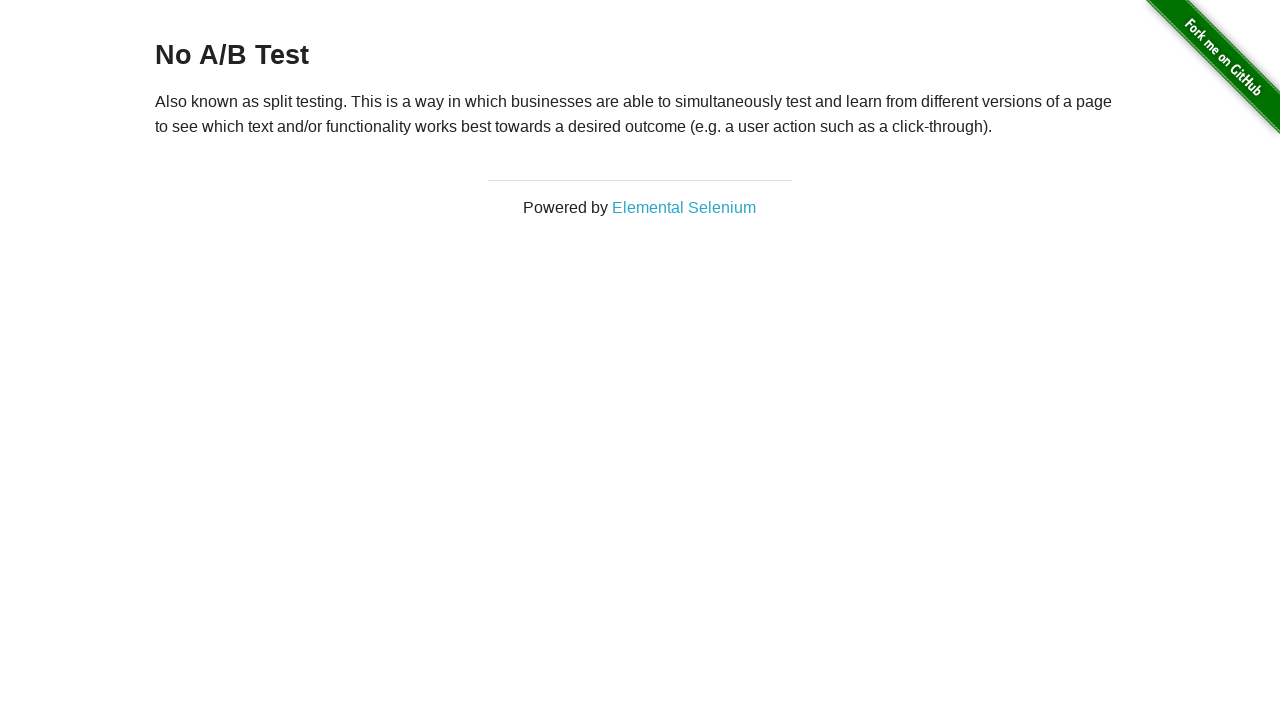

Verified heading now shows 'No A/B Test' after opt-out
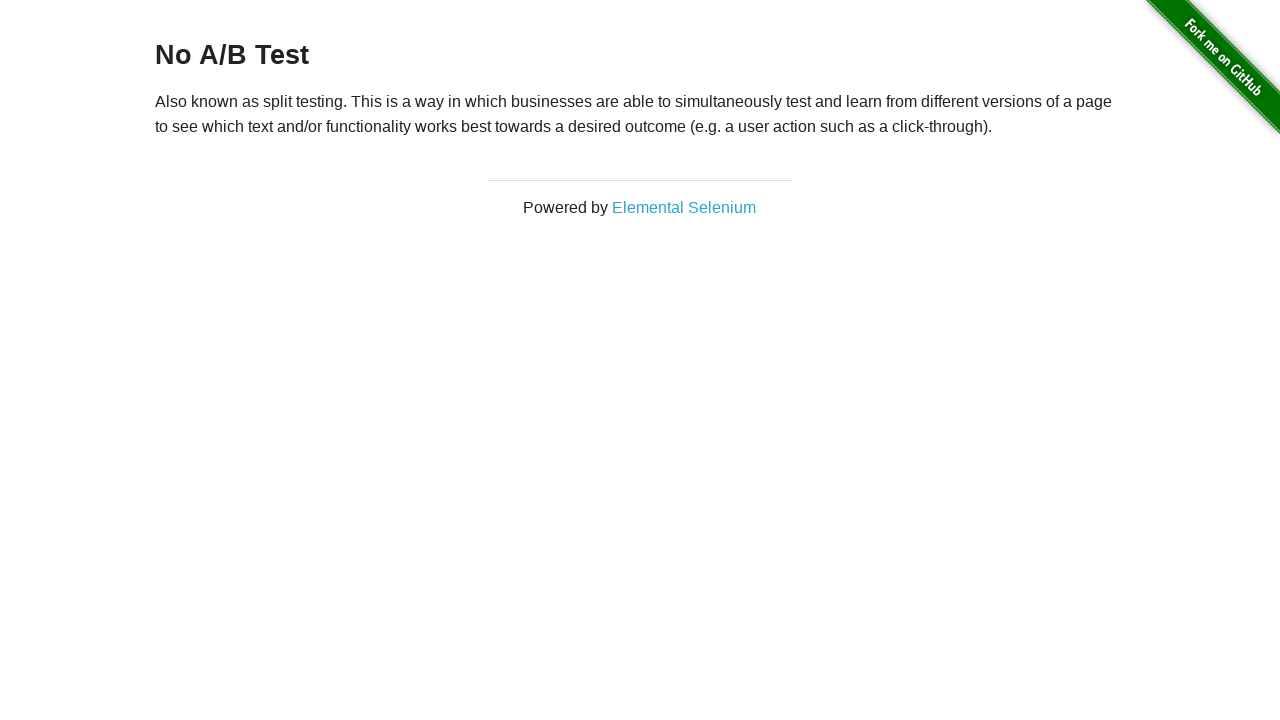

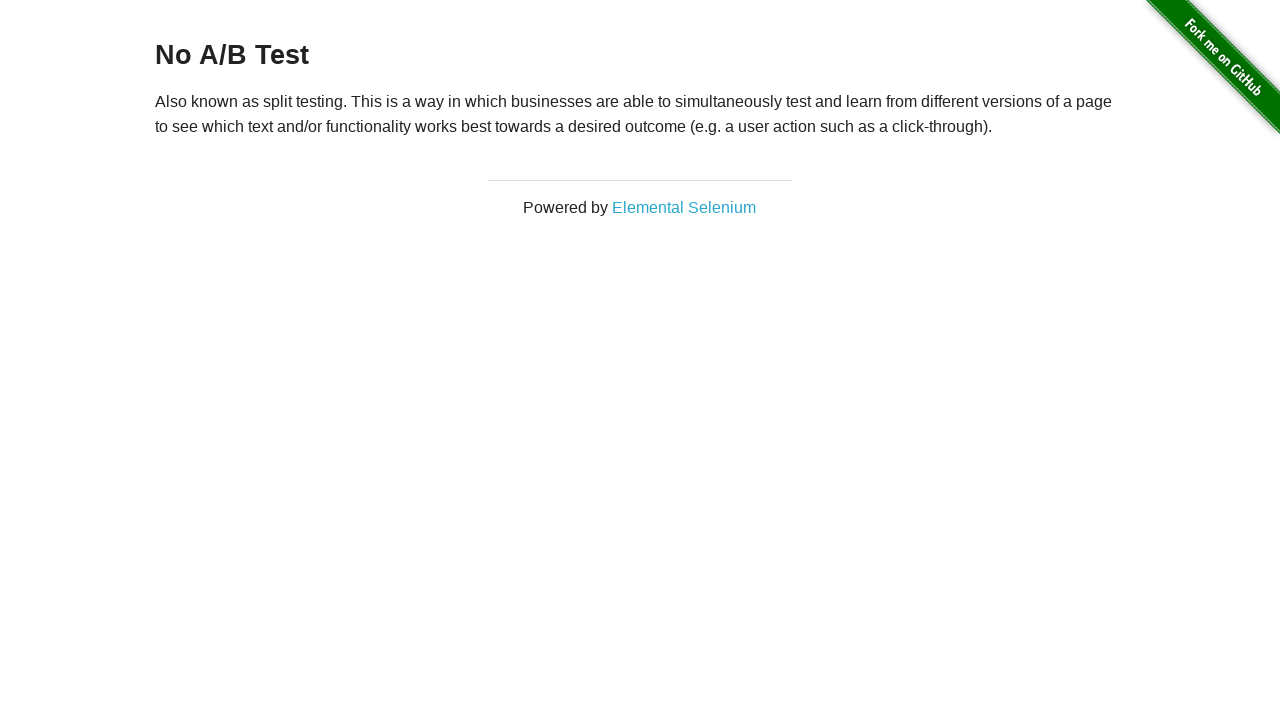